Tests right-click context menu functionality by right-clicking on an element, selecting an option from the context menu, and handling the resulting alert

Starting URL: http://swisnl.github.io/jQuery-contextMenu/demo.html

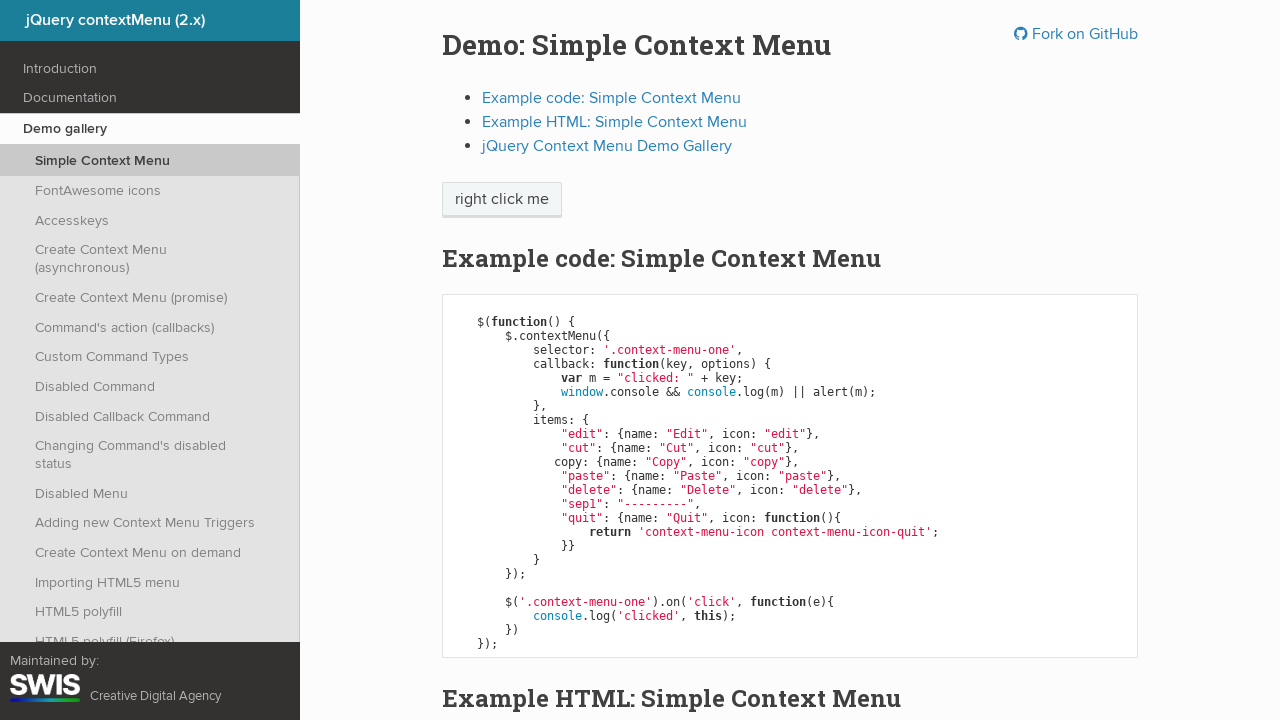

Located the 'right click me' element
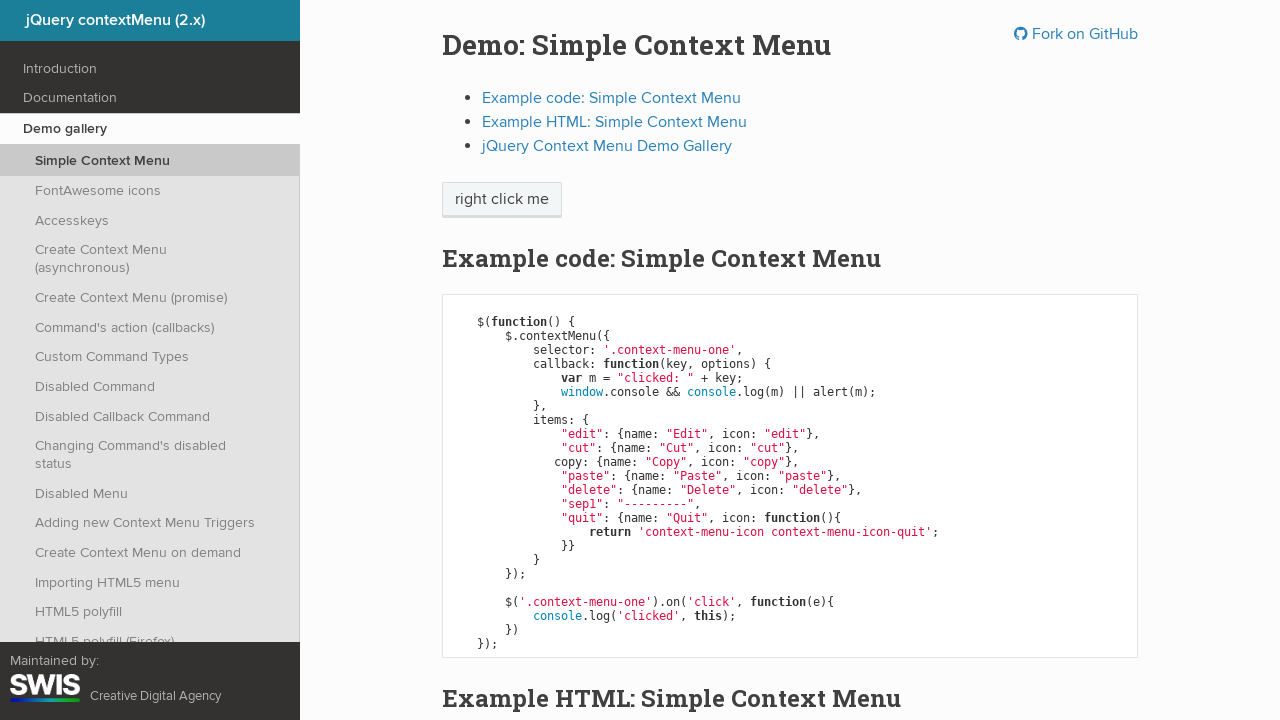

Right-clicked on the element to open context menu at (502, 200) on xpath=//span[text()='right click me']
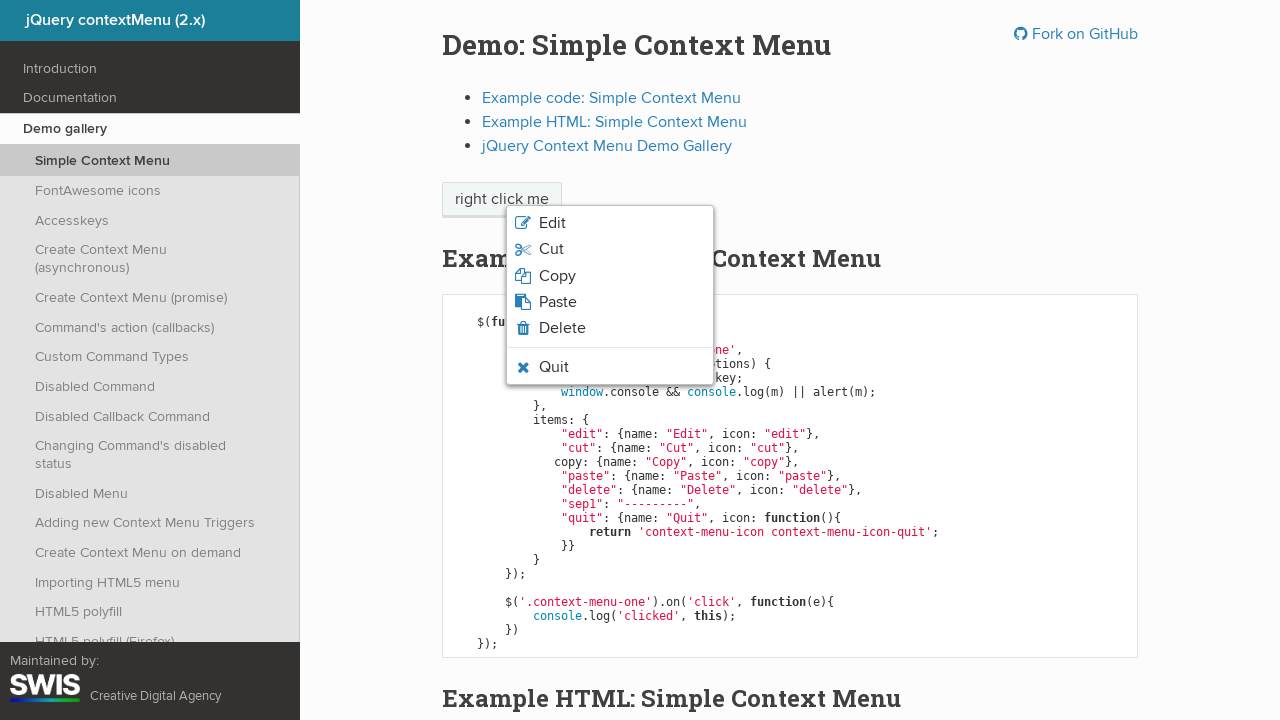

Selected the third option from the context menu at (610, 276) on xpath=//ul[@class='context-menu-list context-menu-root']/li[3]
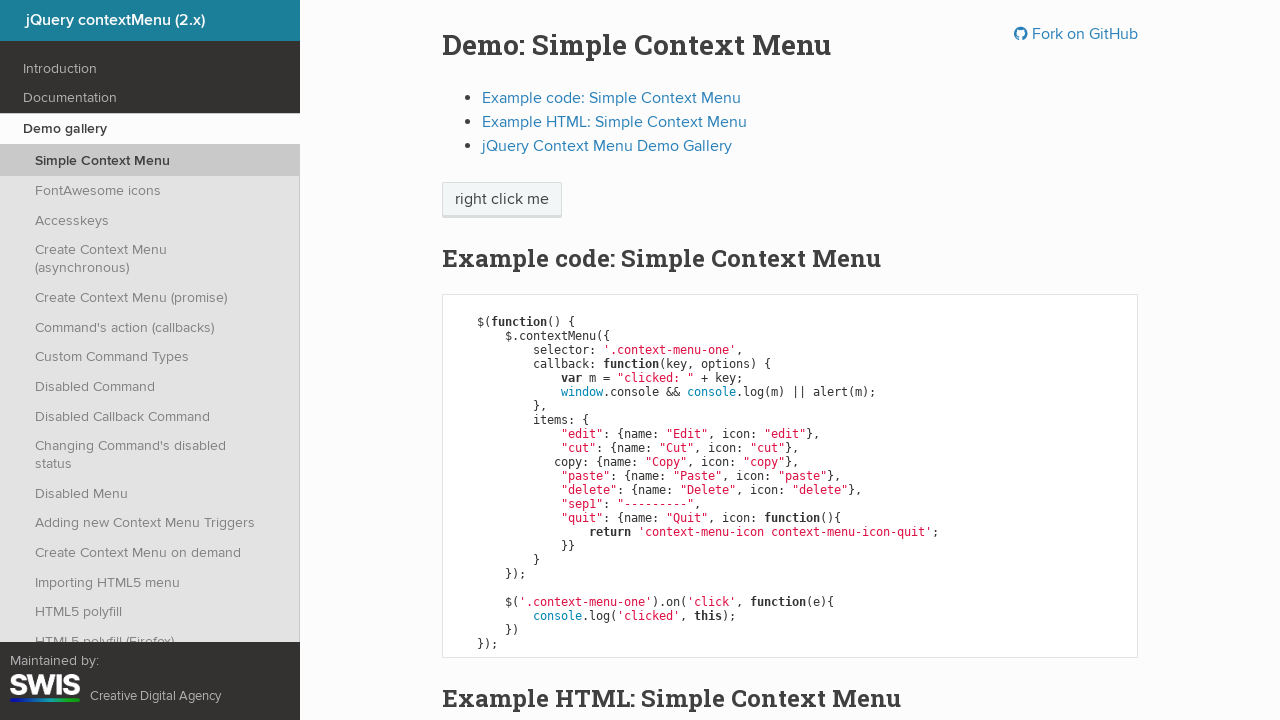

Set up dialog handler to accept alerts
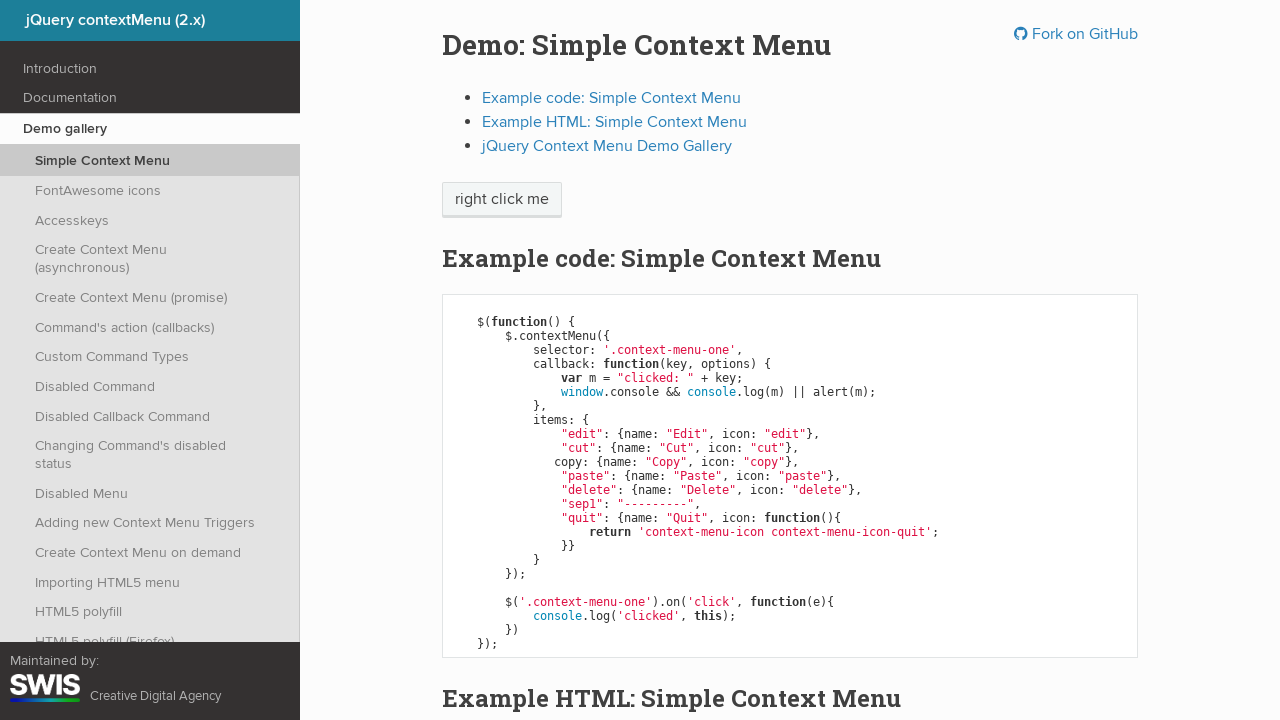

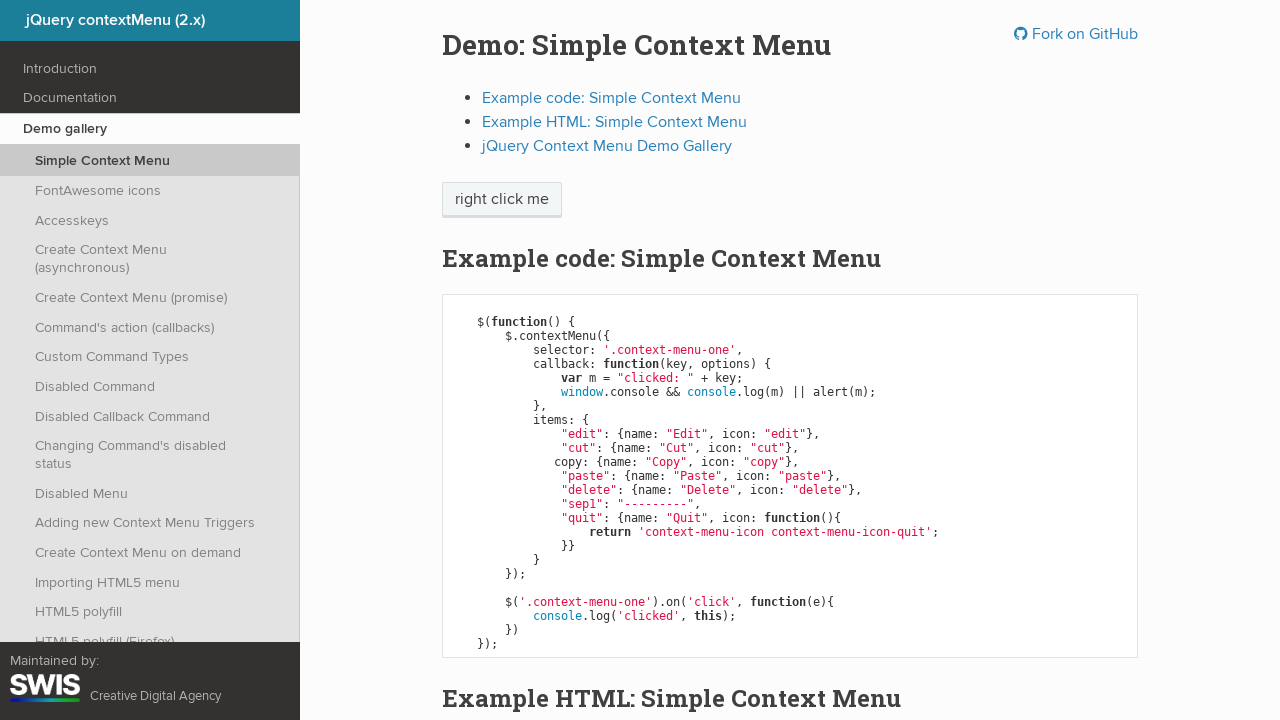